Navigates to DemoQA homepage and clicks on the Forms card to access the forms section

Starting URL: https://demoqa.com/

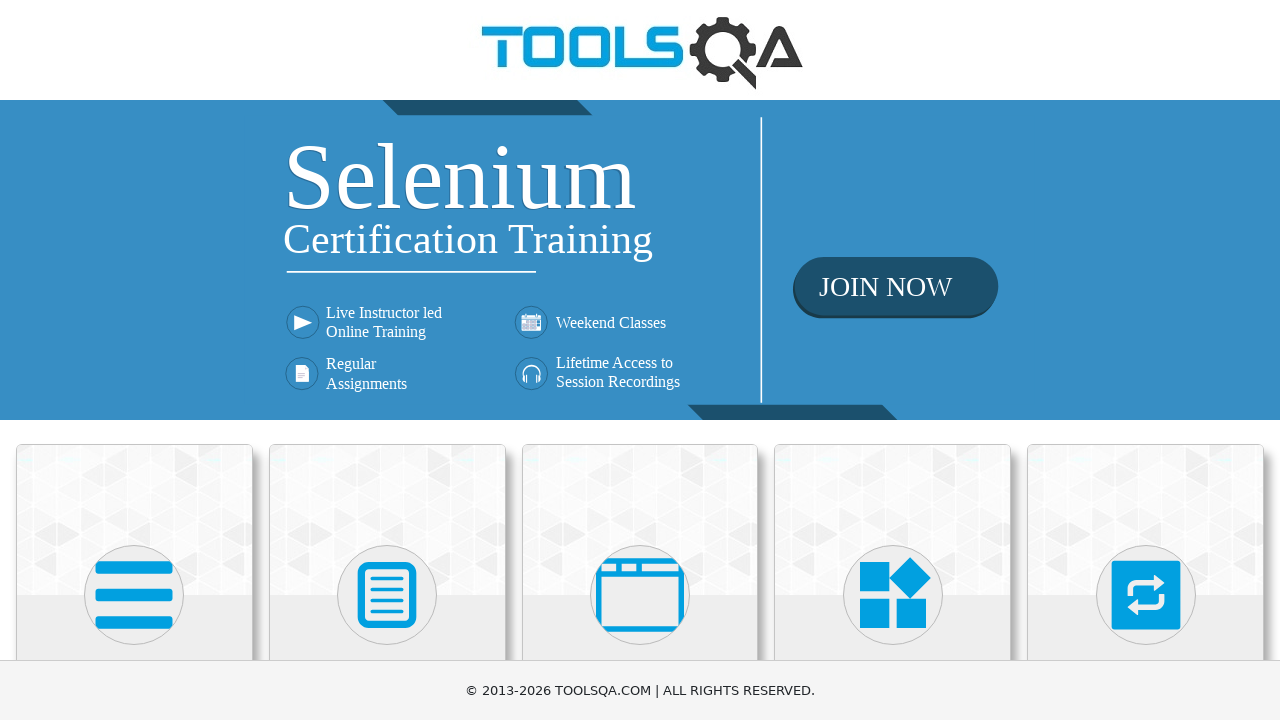

Navigated to DemoQA homepage
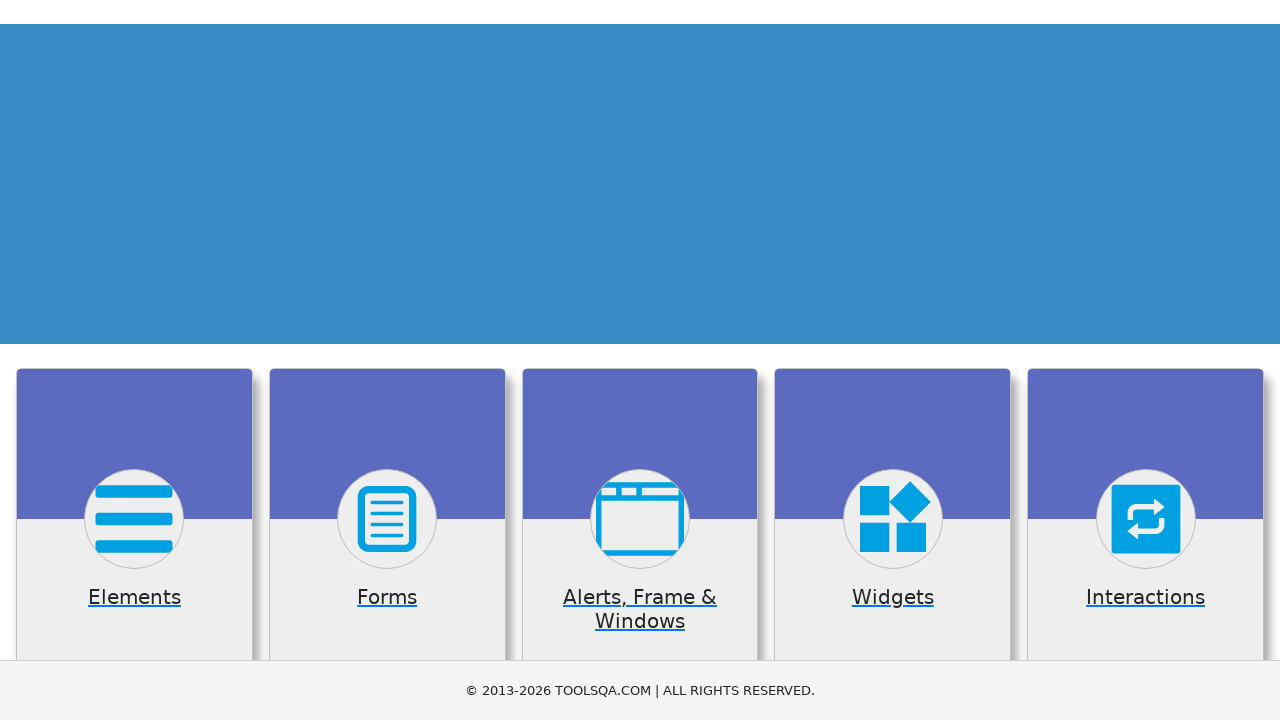

Clicked on the Forms card at (640, 360) on xpath=//h5[text()='Forms']/ancestor::div[contains(@class,'card')]
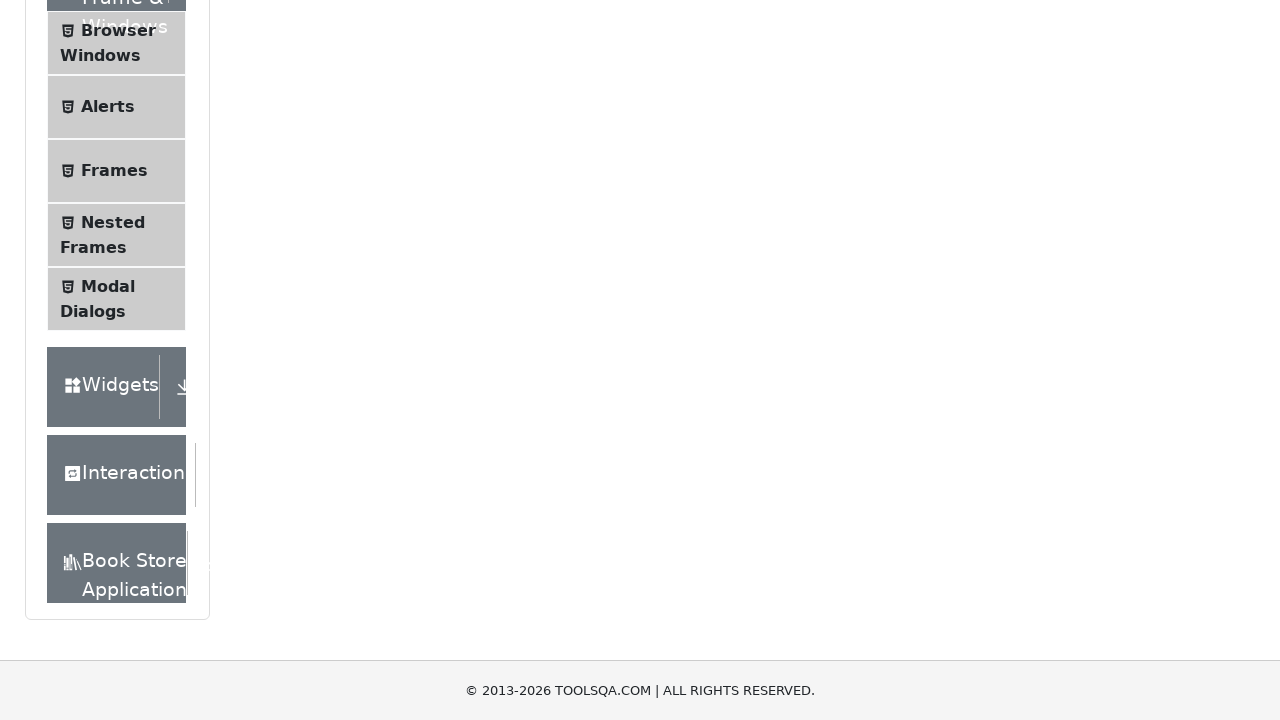

Waited for Forms section page to load
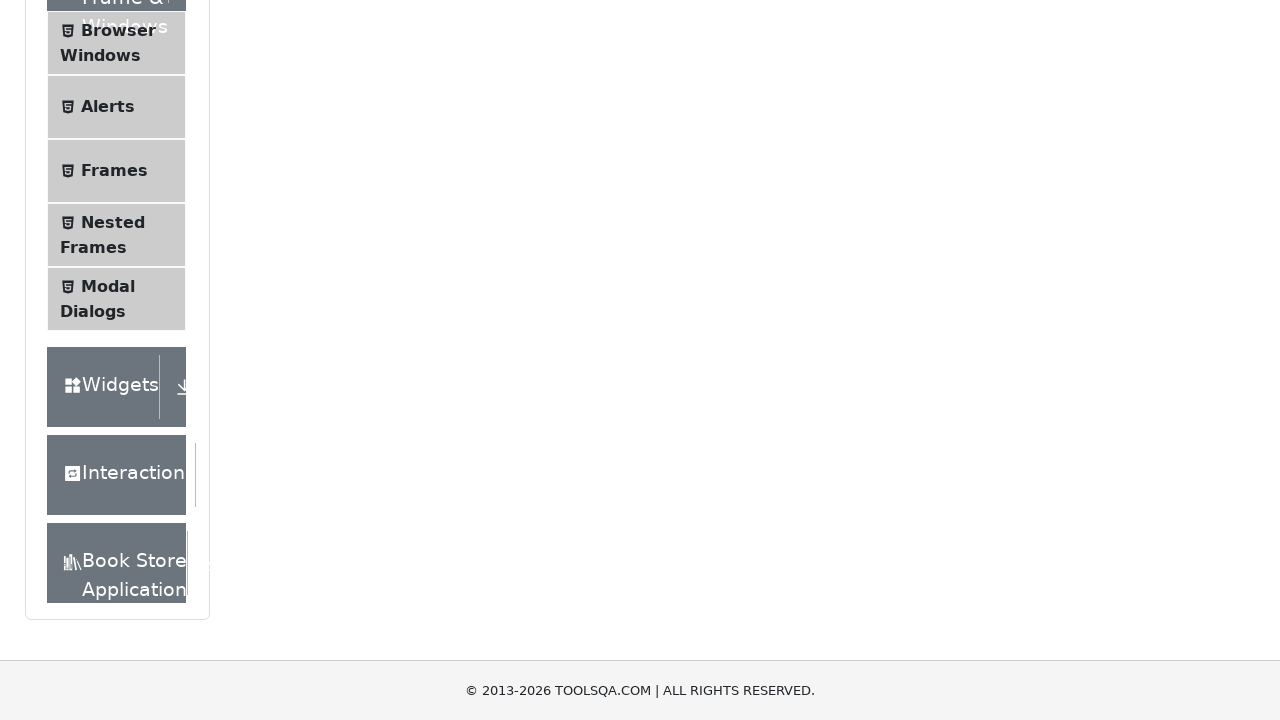

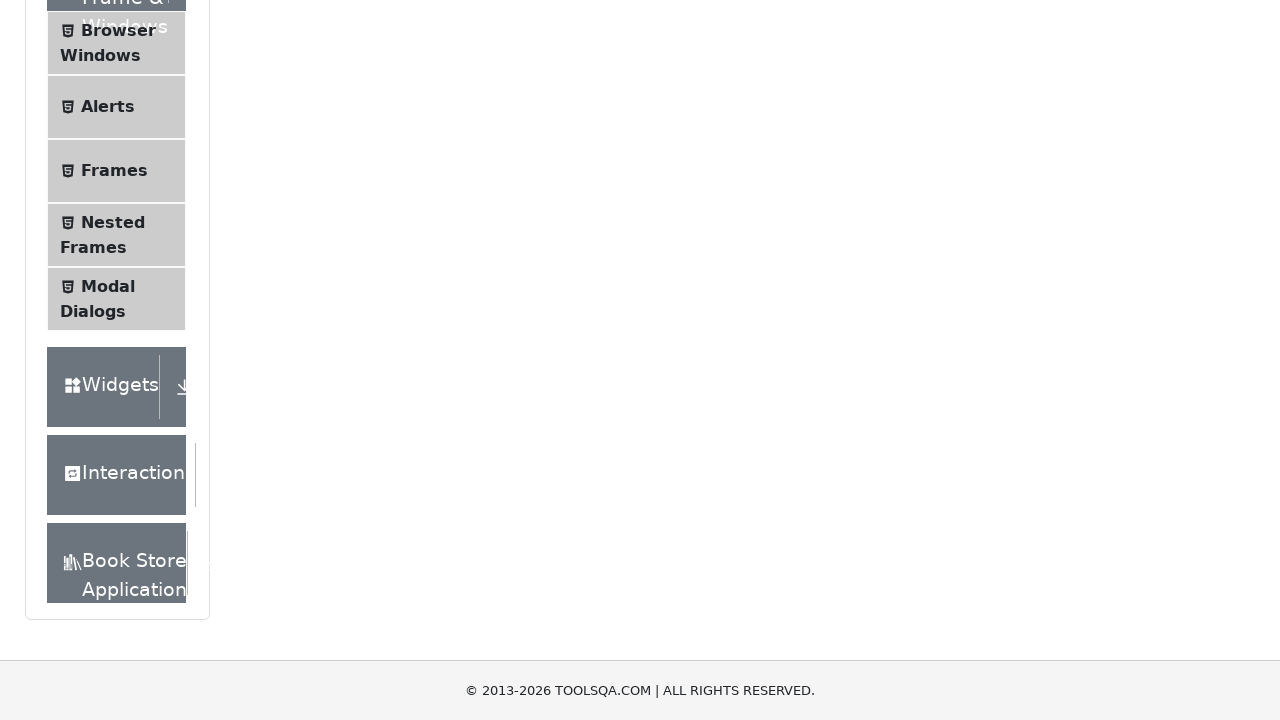